Tests that entering an empty string removes the todo item.

Starting URL: https://demo.playwright.dev/todomvc

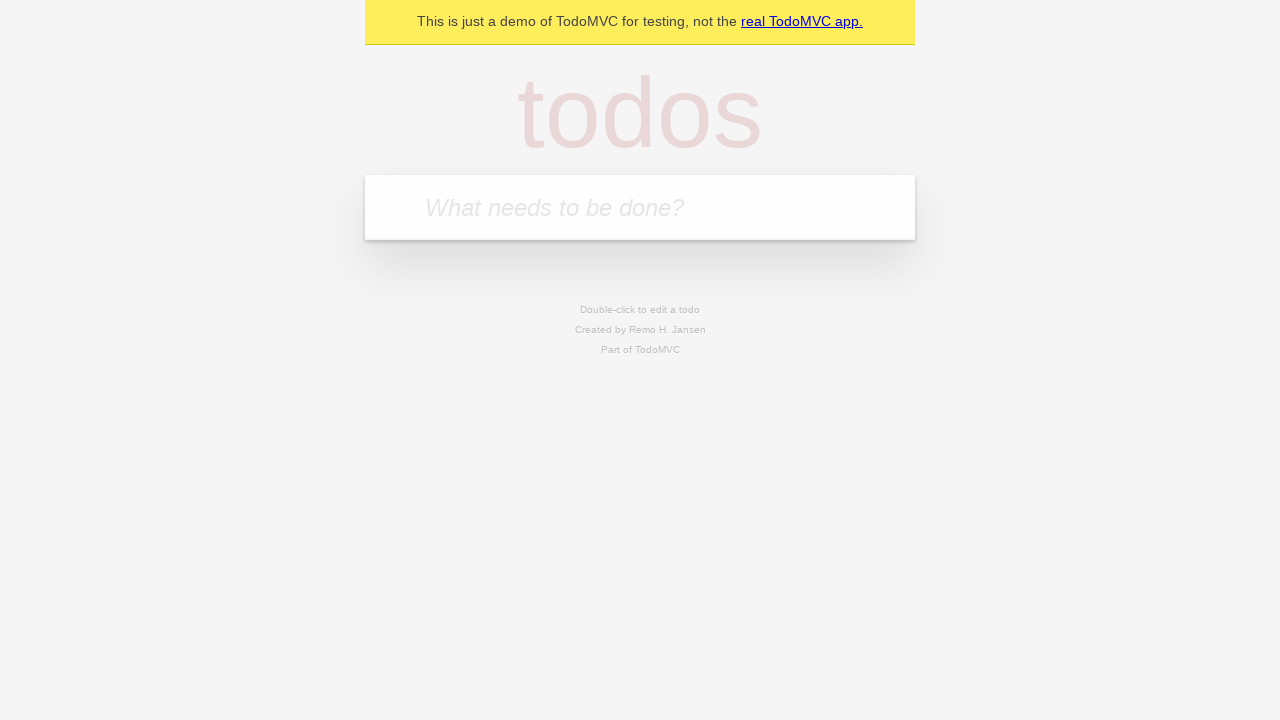

Filled input field with first todo 'buy some cheese' on internal:attr=[placeholder="What needs to be done?"i]
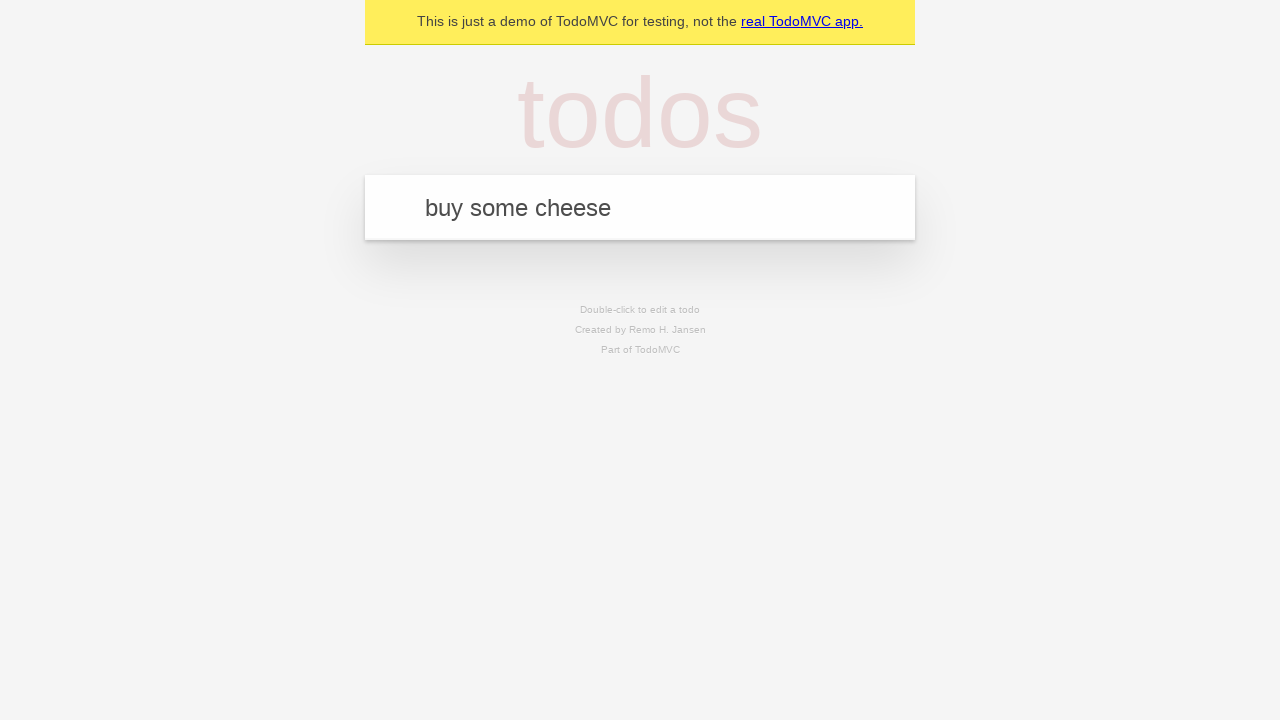

Pressed Enter to add first todo item on internal:attr=[placeholder="What needs to be done?"i]
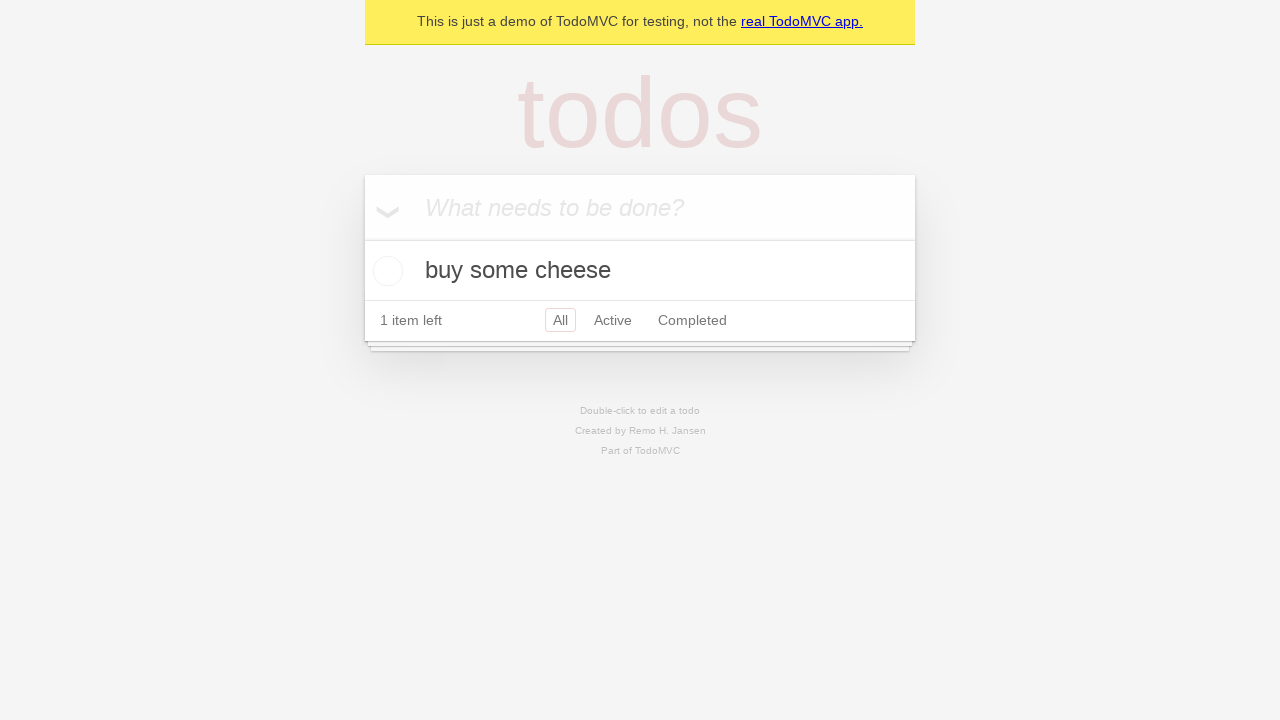

Filled input field with second todo 'feed the cat' on internal:attr=[placeholder="What needs to be done?"i]
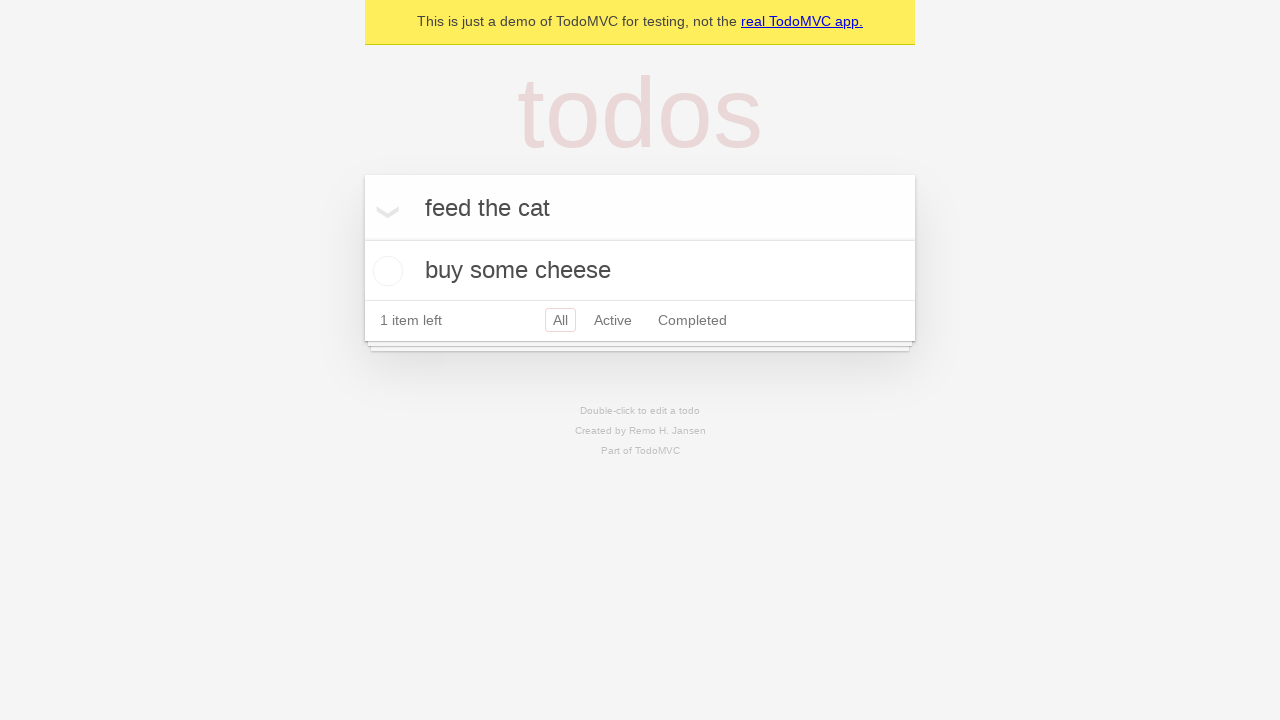

Pressed Enter to add second todo item on internal:attr=[placeholder="What needs to be done?"i]
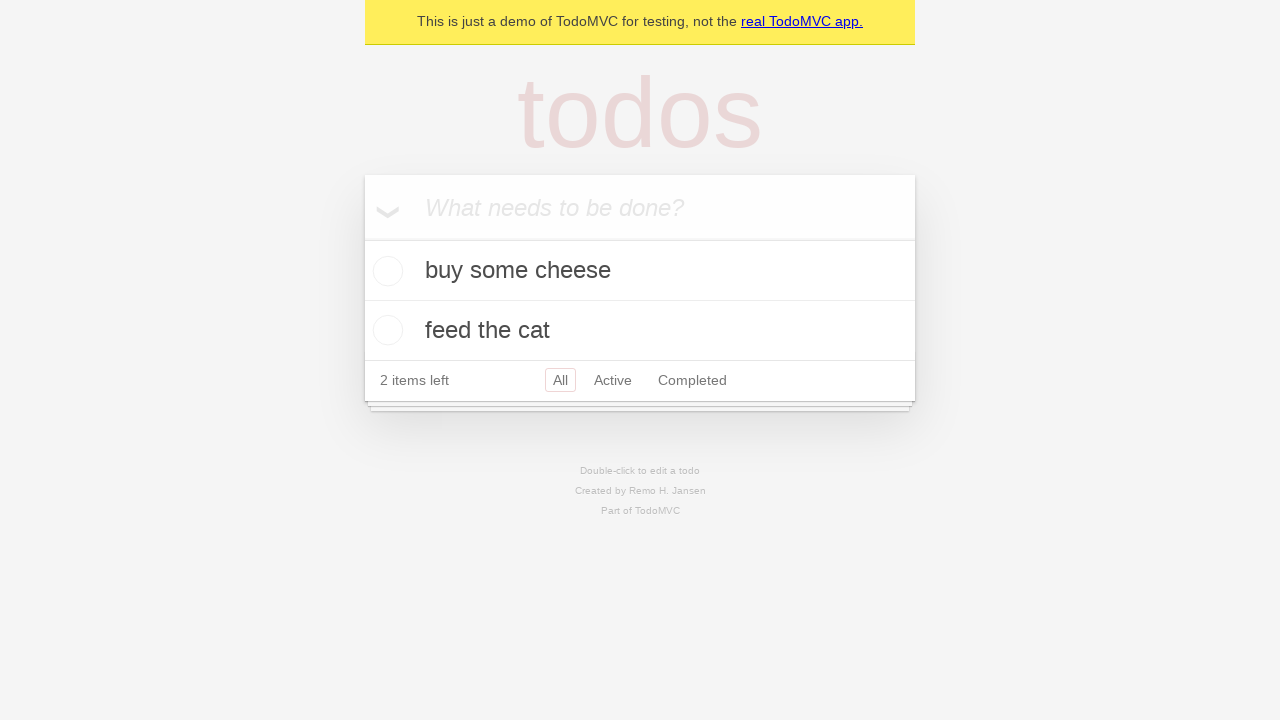

Filled input field with third todo 'book a doctors appointment' on internal:attr=[placeholder="What needs to be done?"i]
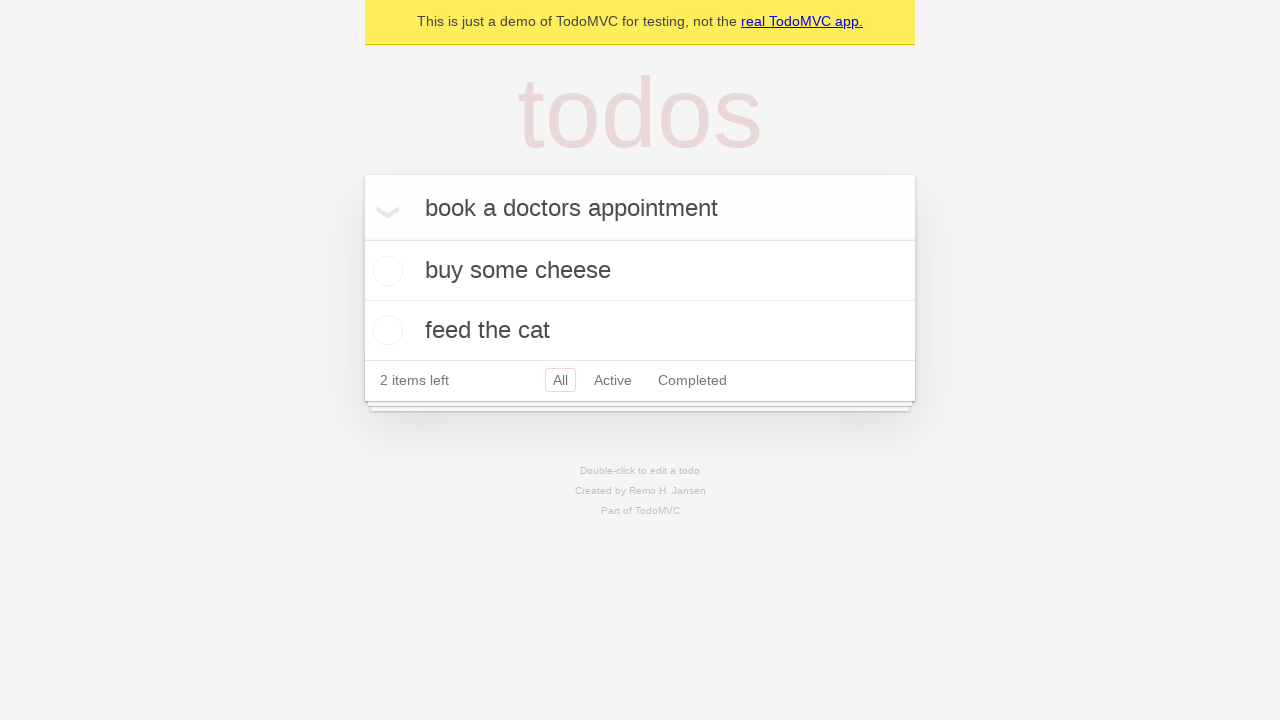

Pressed Enter to add third todo item on internal:attr=[placeholder="What needs to be done?"i]
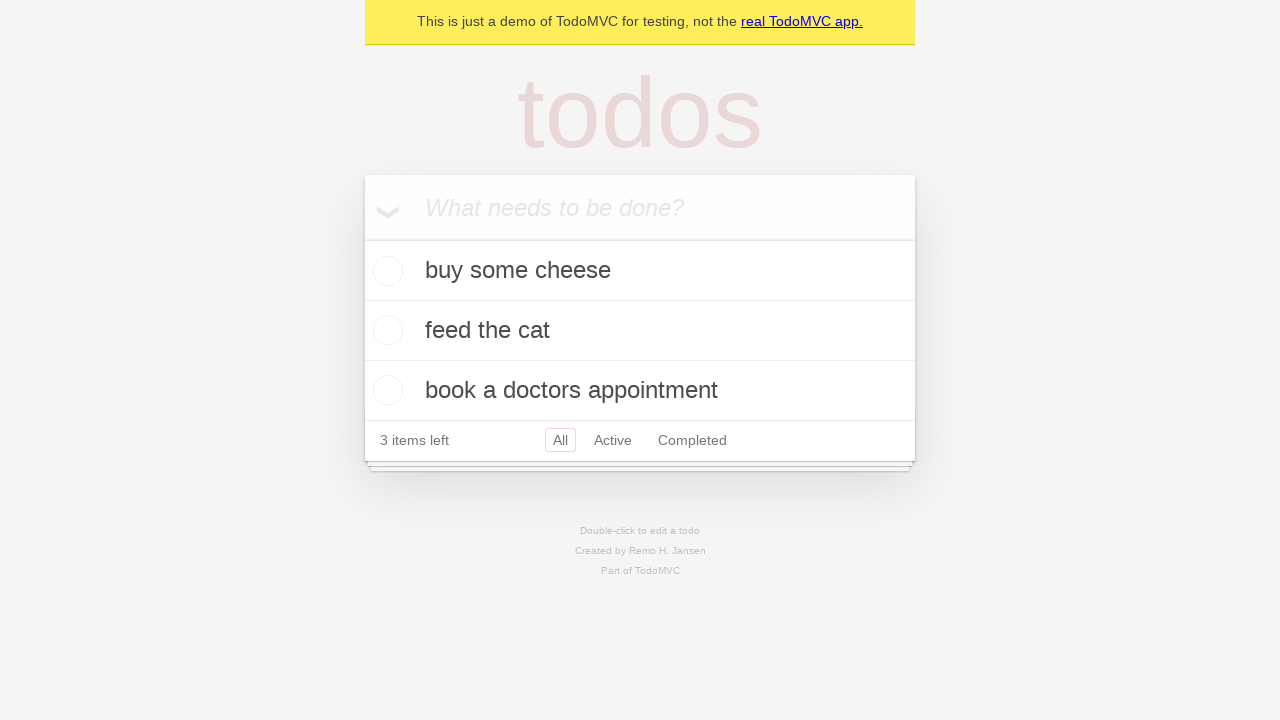

Double-clicked second todo item to enter edit mode at (640, 331) on internal:testid=[data-testid="todo-item"s] >> nth=1
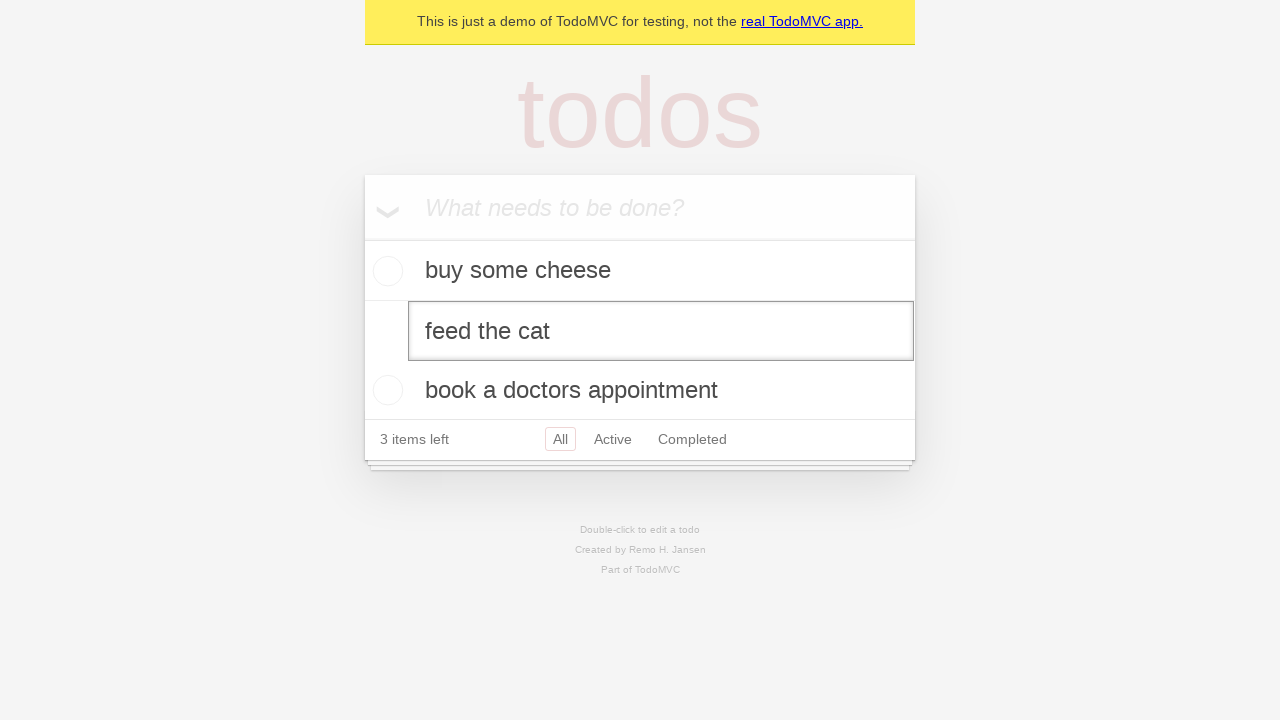

Cleared text in edit field by filling with empty string on internal:testid=[data-testid="todo-item"s] >> nth=1 >> internal:role=textbox[nam
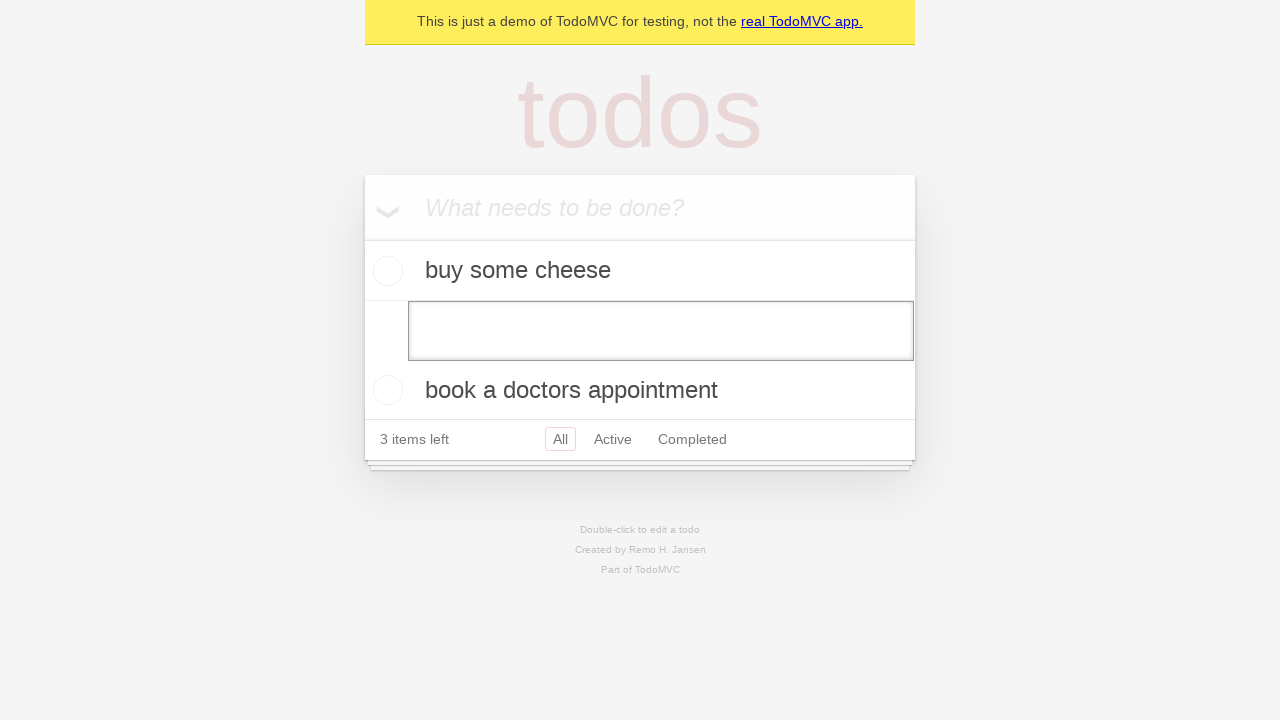

Pressed Enter to confirm removal of todo item with empty text on internal:testid=[data-testid="todo-item"s] >> nth=1 >> internal:role=textbox[nam
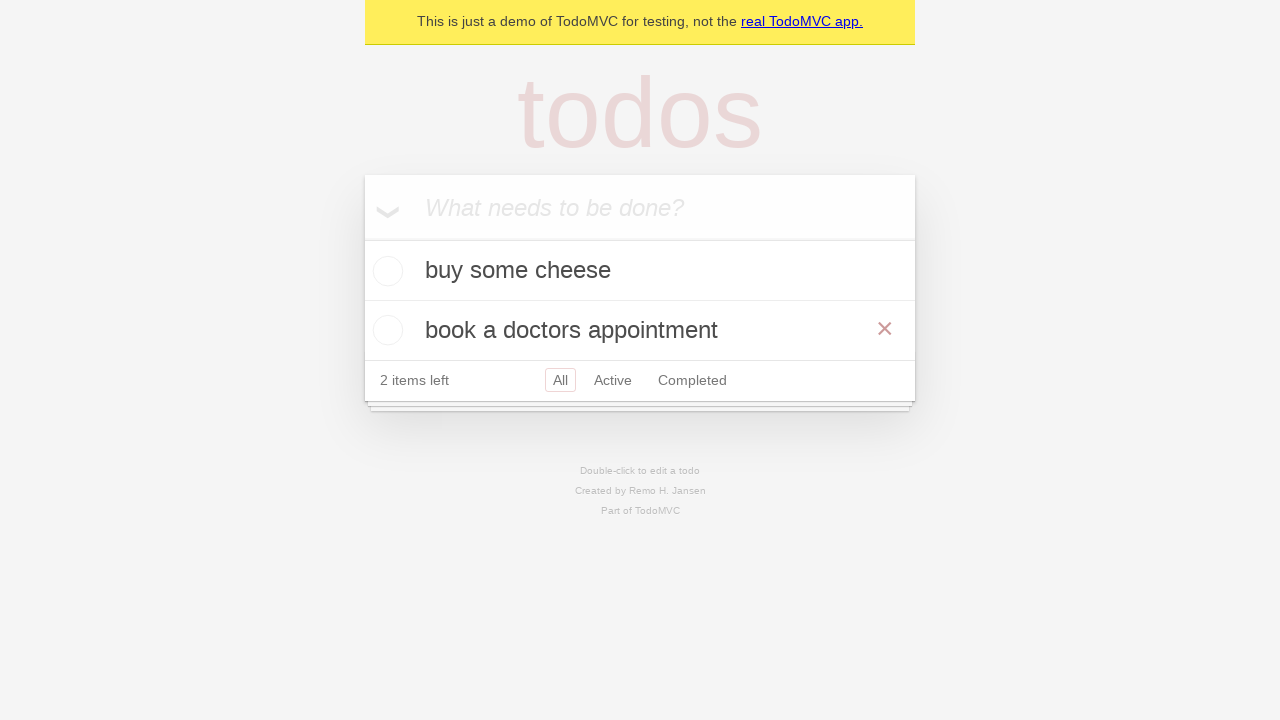

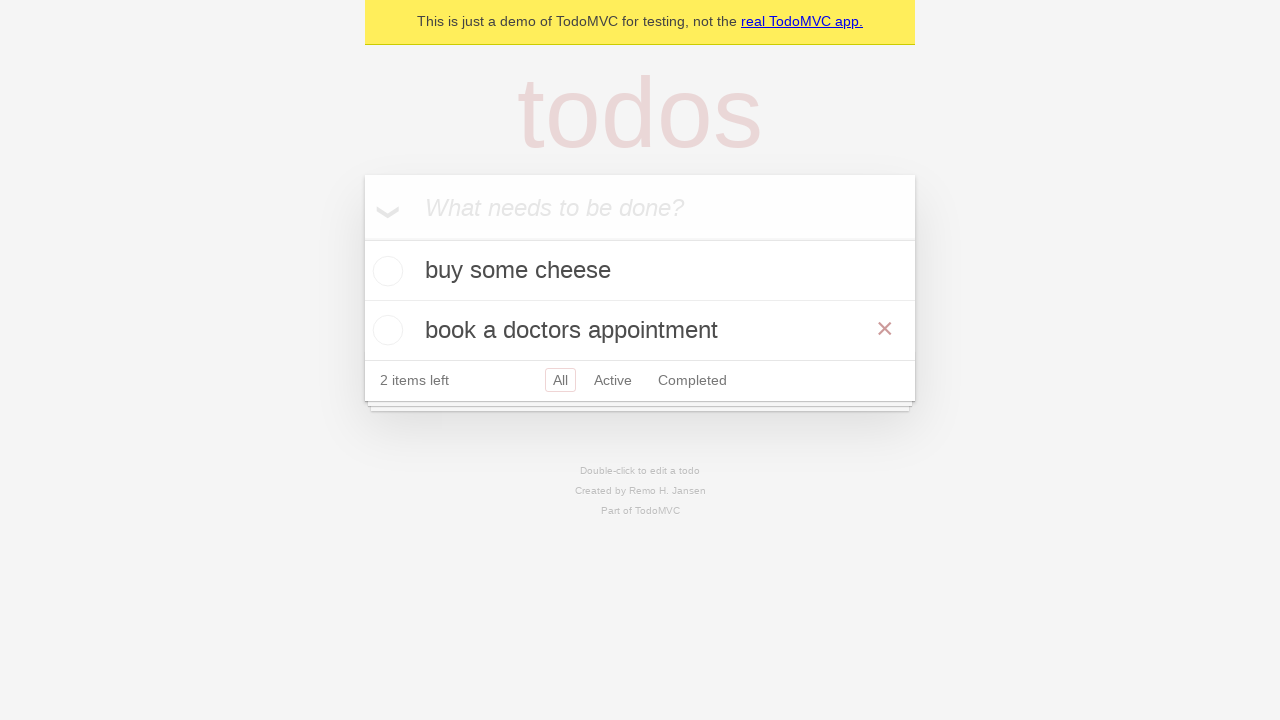